Tests the first checkbox by verifying it's initially unchecked, then checking it and verifying it becomes checked

Starting URL: https://the-internet.herokuapp.com/checkboxes

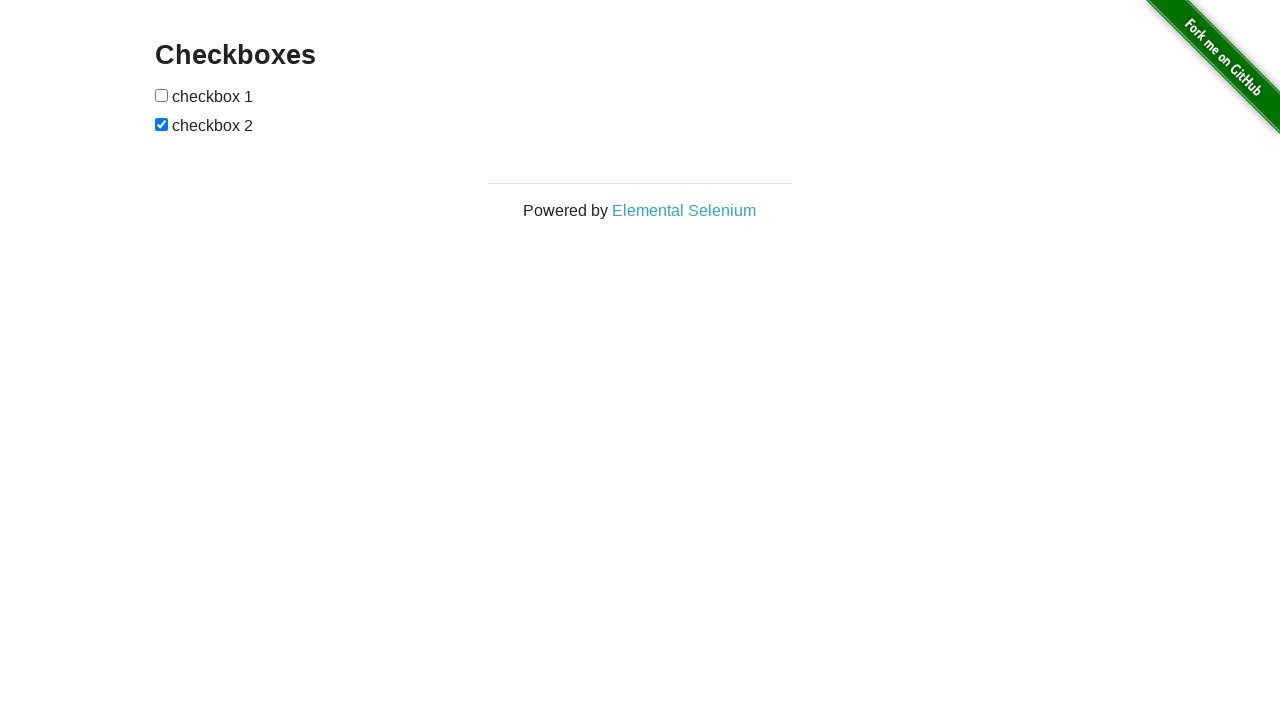

Navigated to checkboxes test page
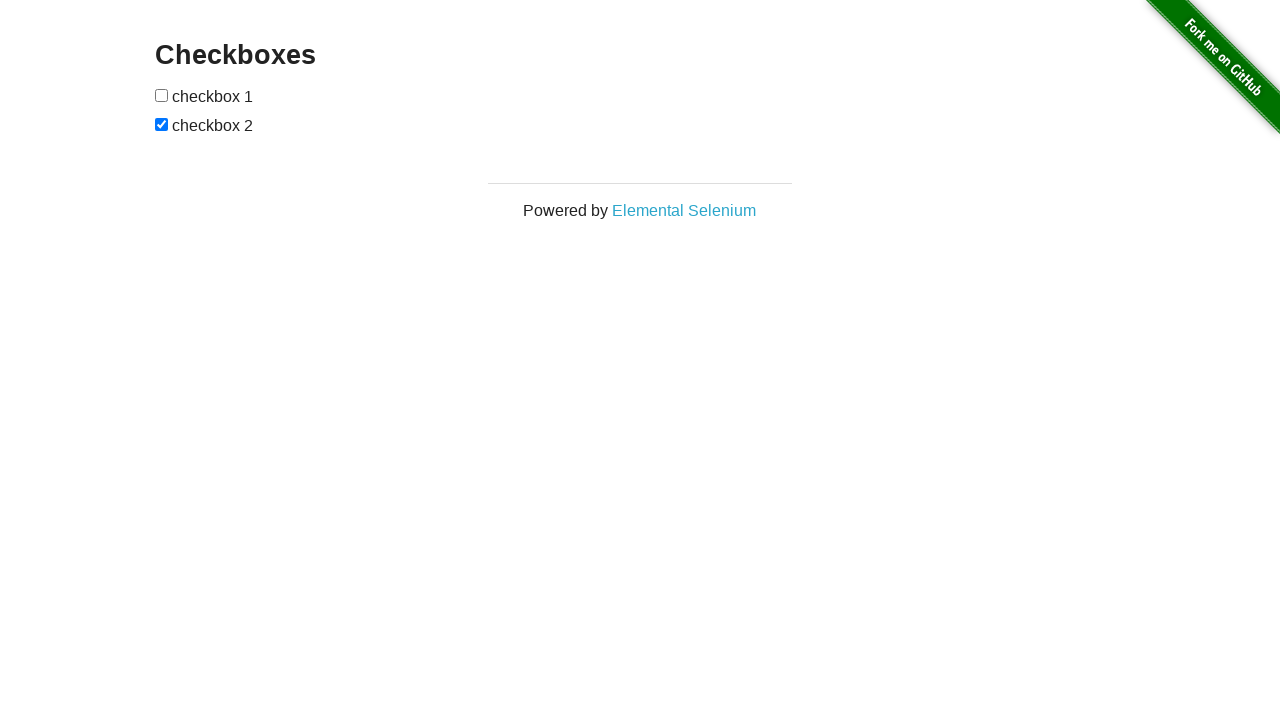

Located the first checkbox element
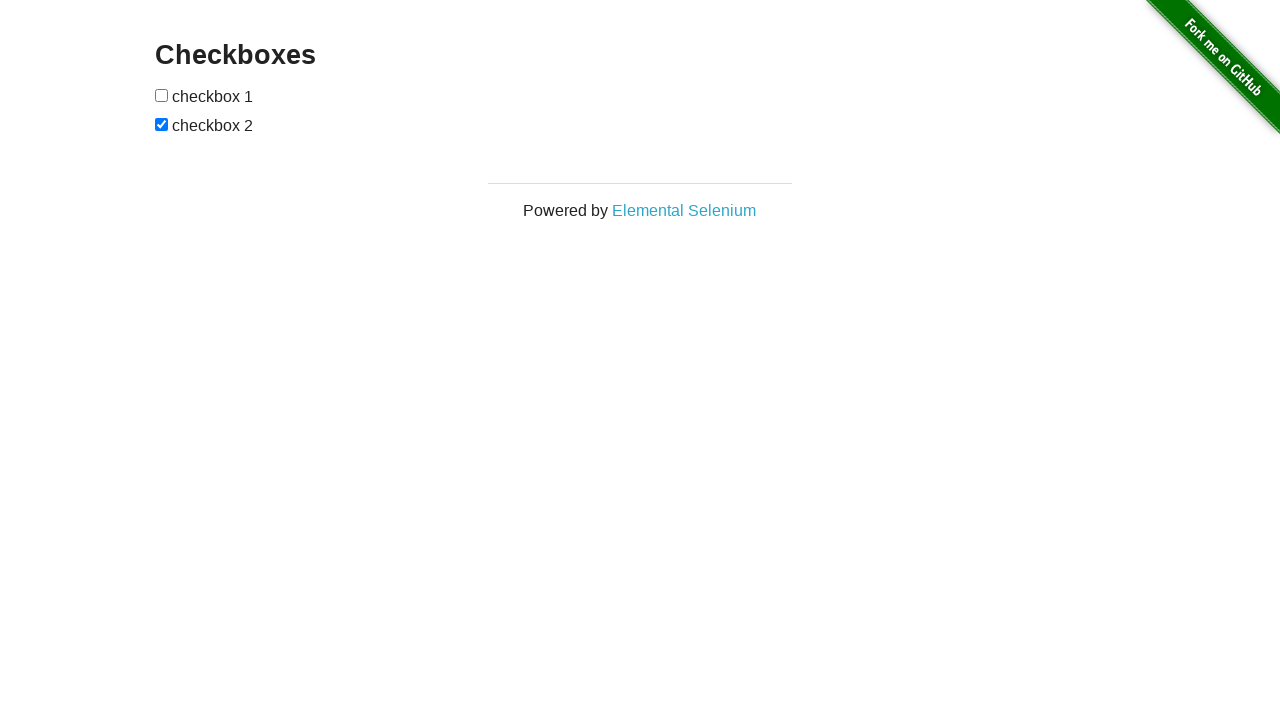

Verified first checkbox is initially unchecked
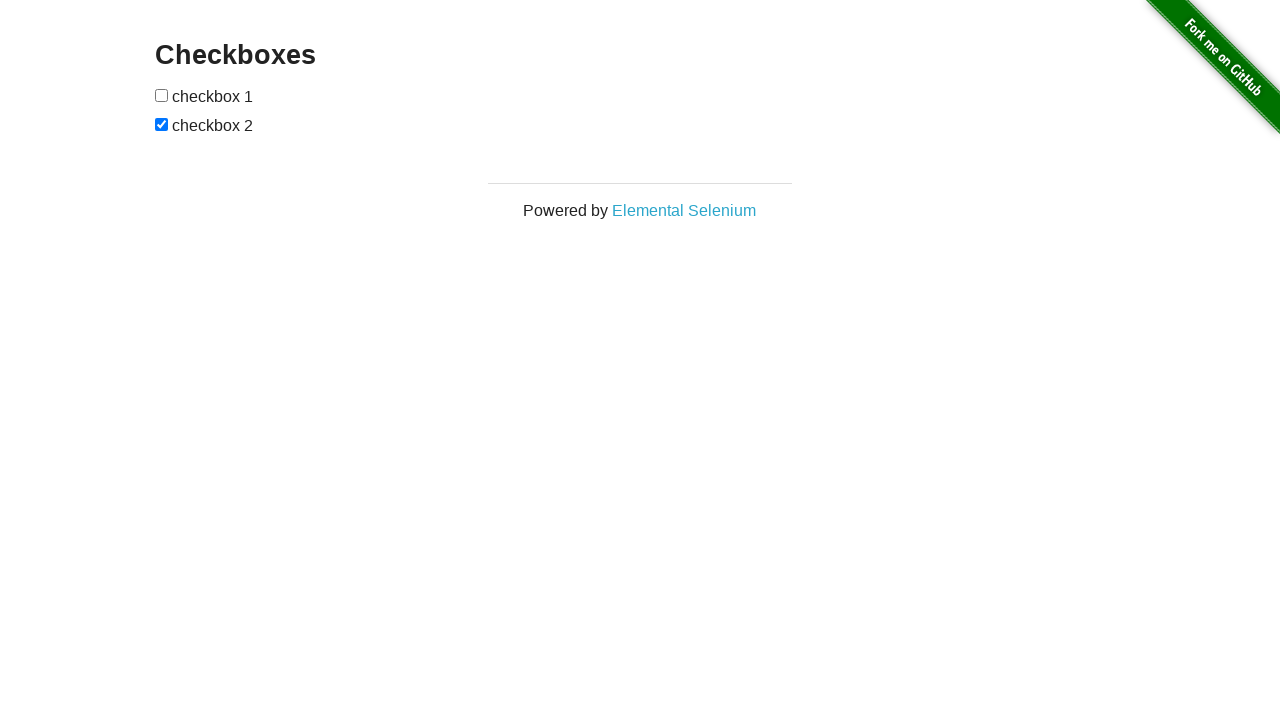

Clicked the first checkbox to check it at (162, 95) on [type=checkbox] >> nth=0
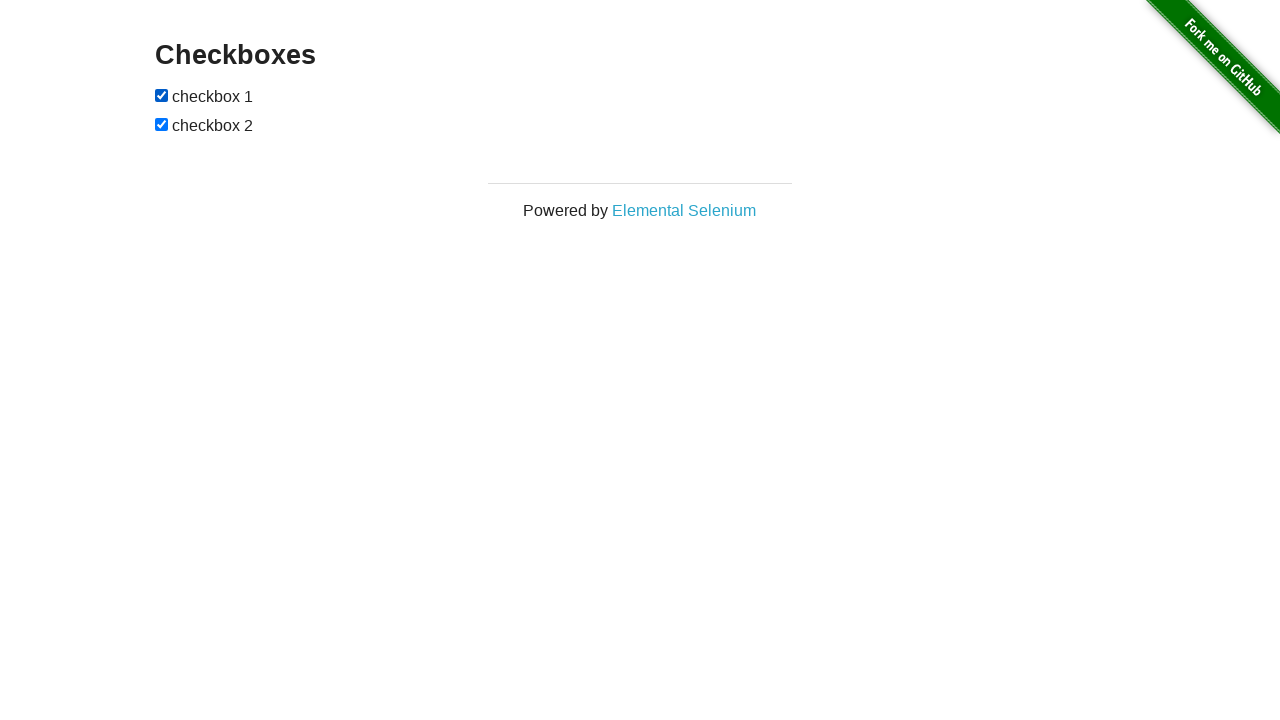

Verified first checkbox is now checked
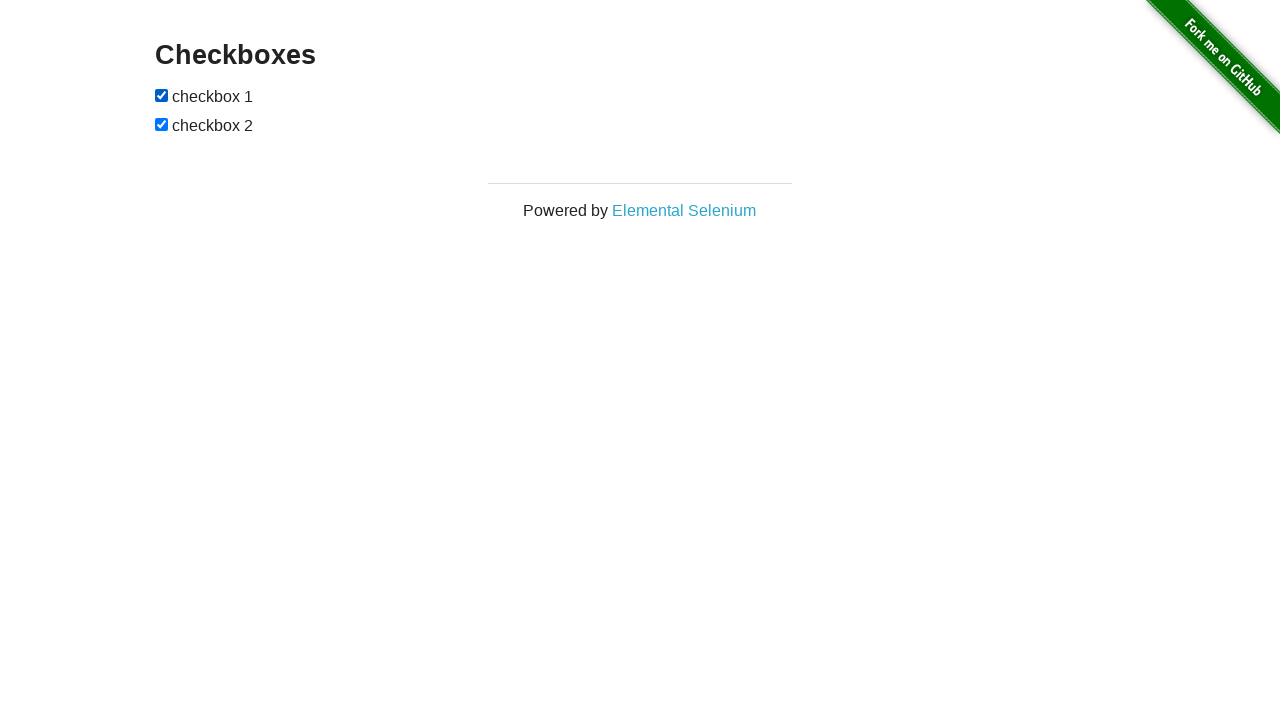

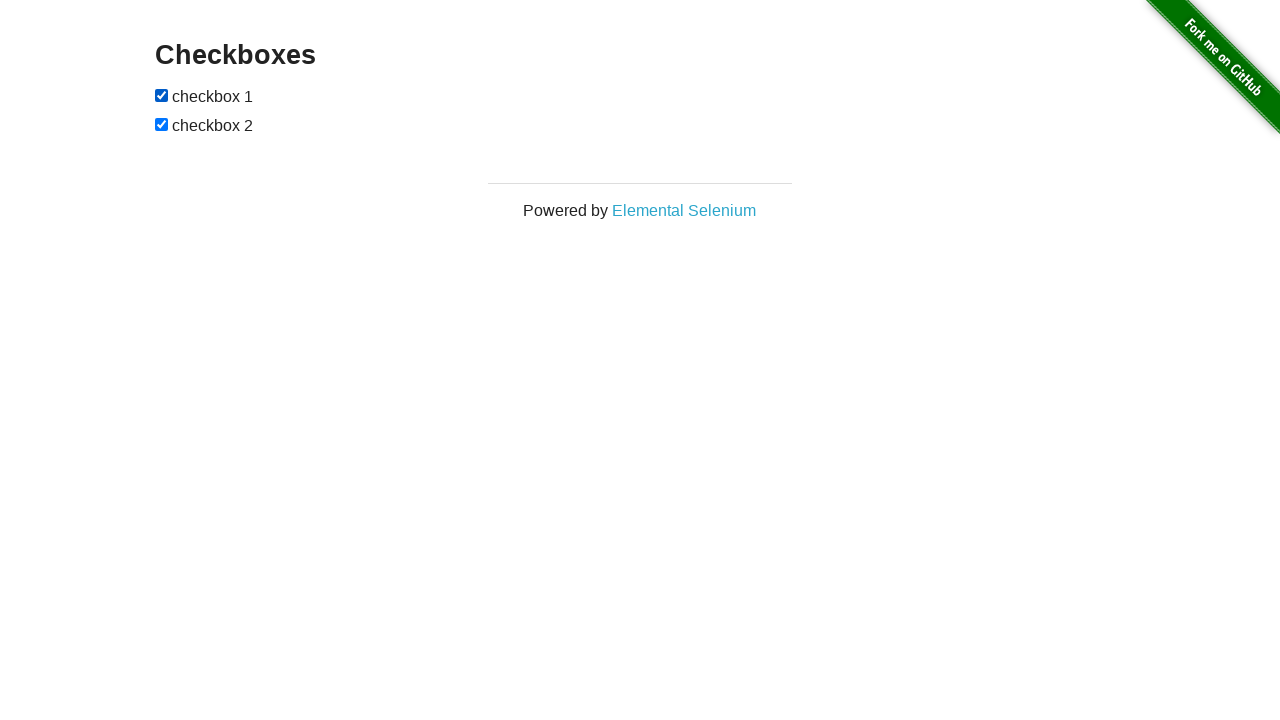